Tests that the "No" radio button is disabled and cannot be selected

Starting URL: https://demoqa.com/radio-button

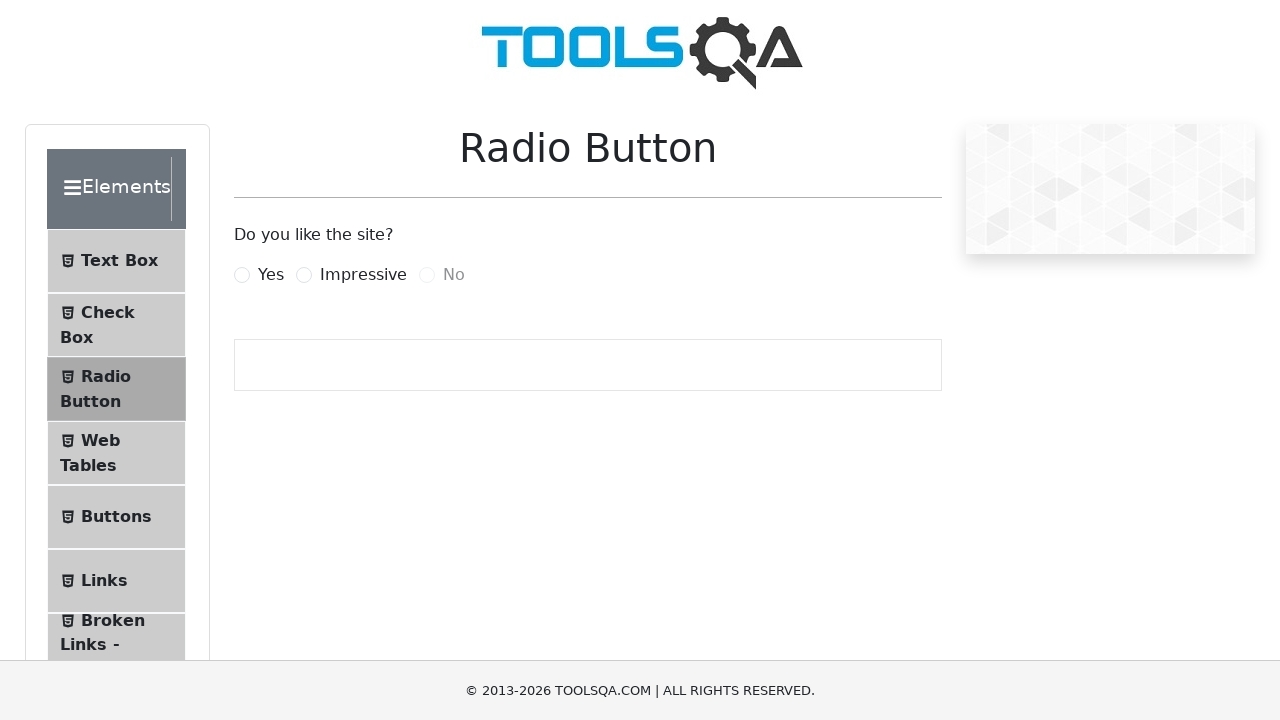

Navigated to radio button test page
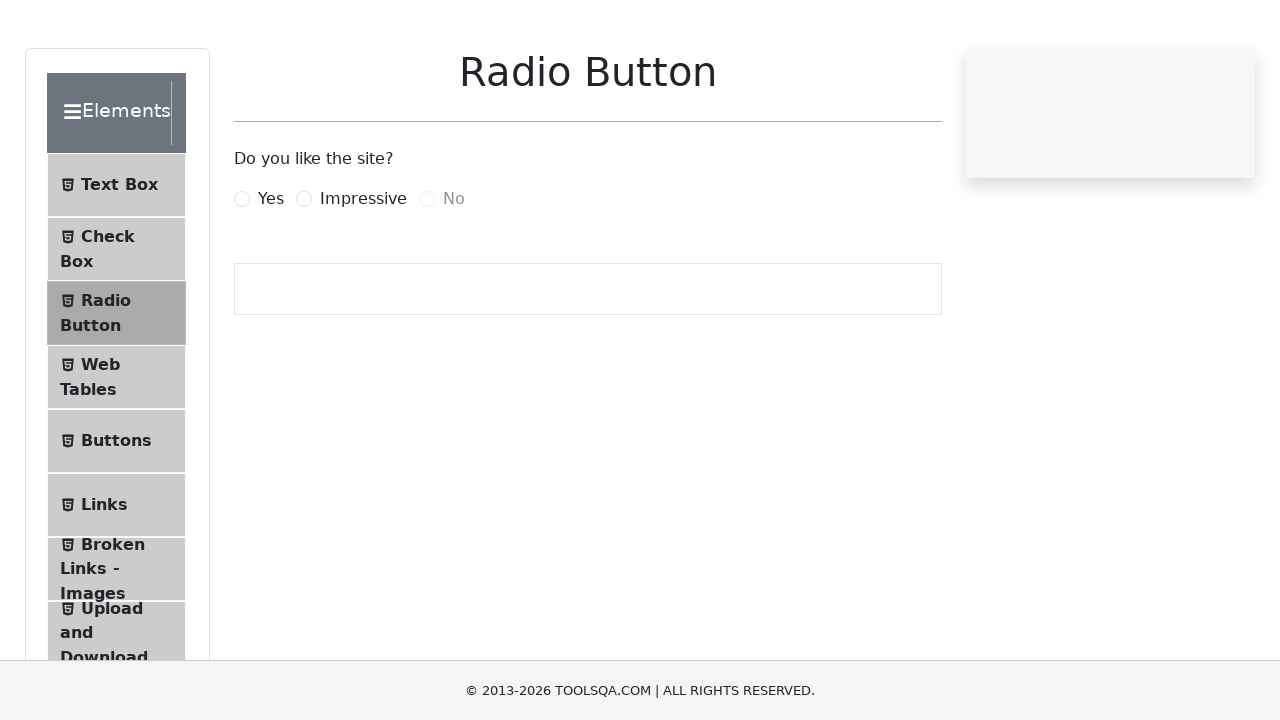

Located the 'No' radio button element
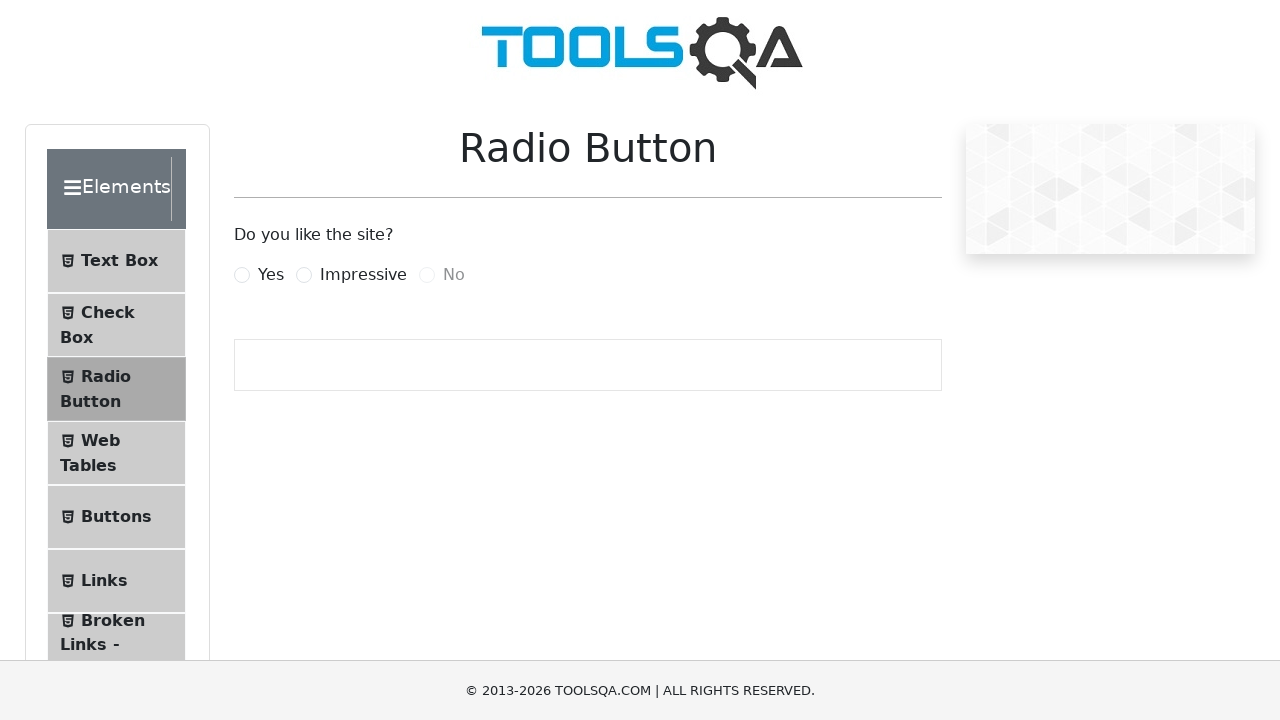

Checked if 'No' radio button is disabled
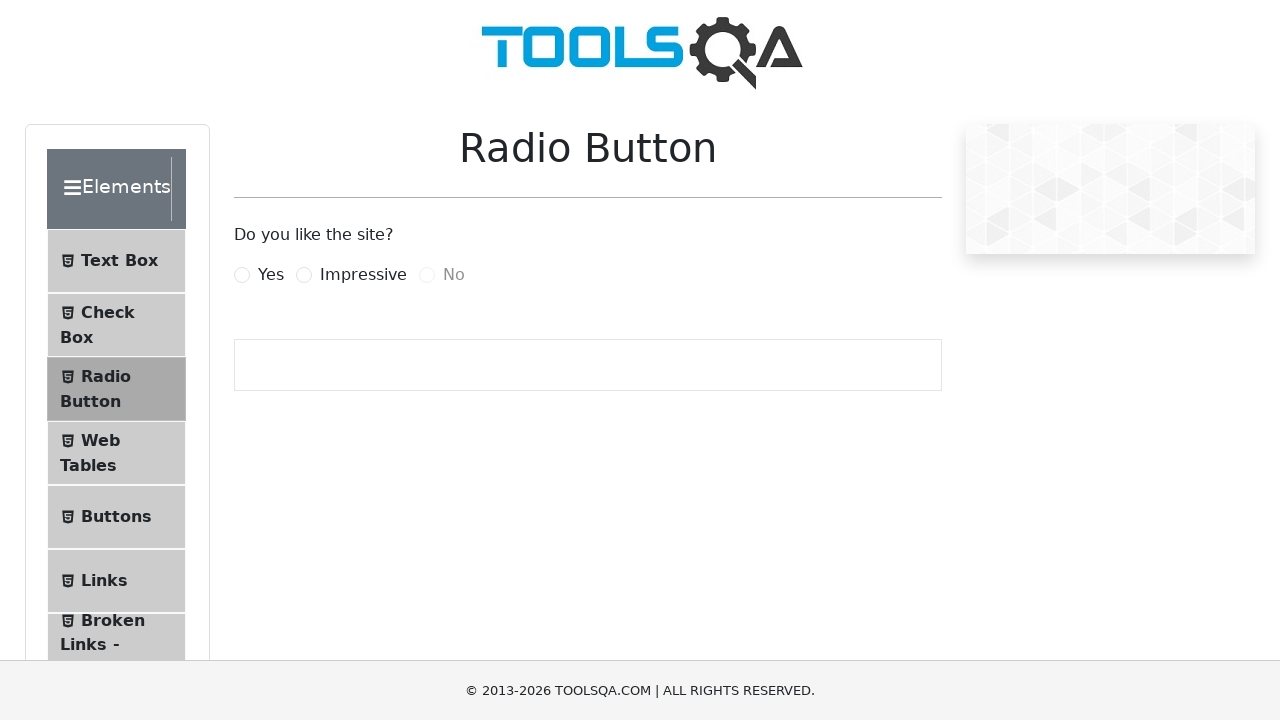

Assertion passed: 'No' radio button is disabled
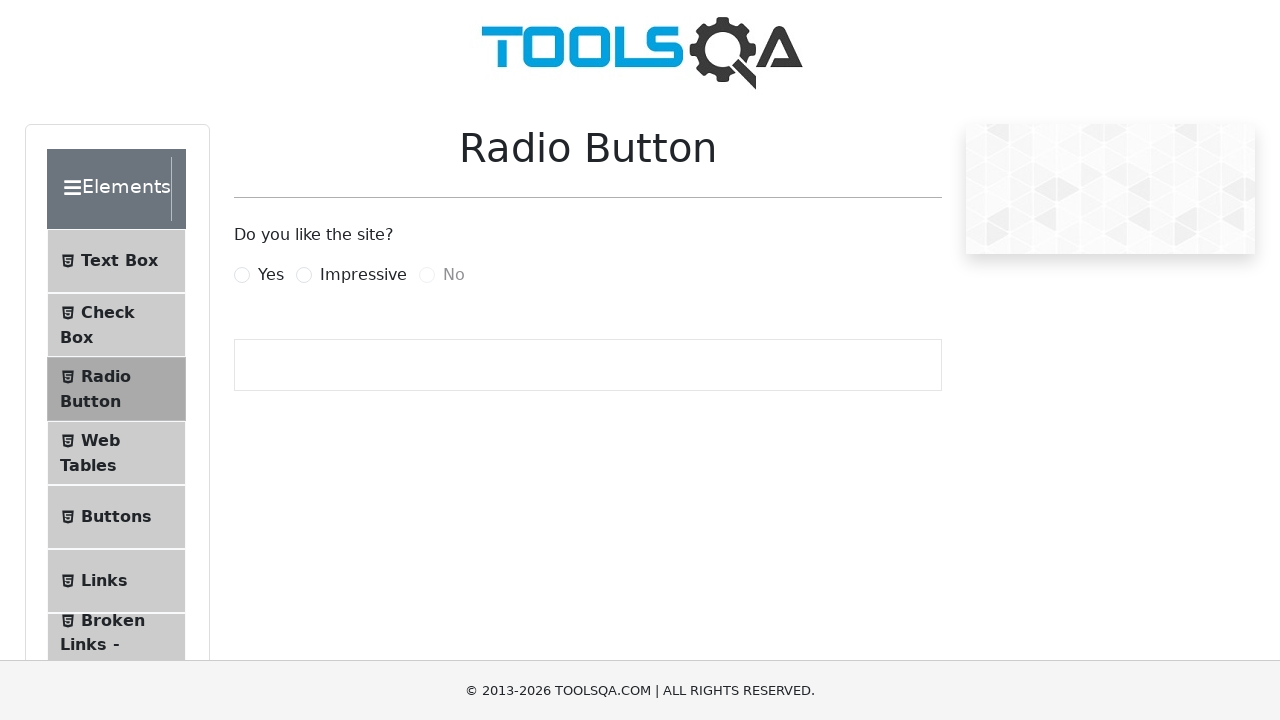

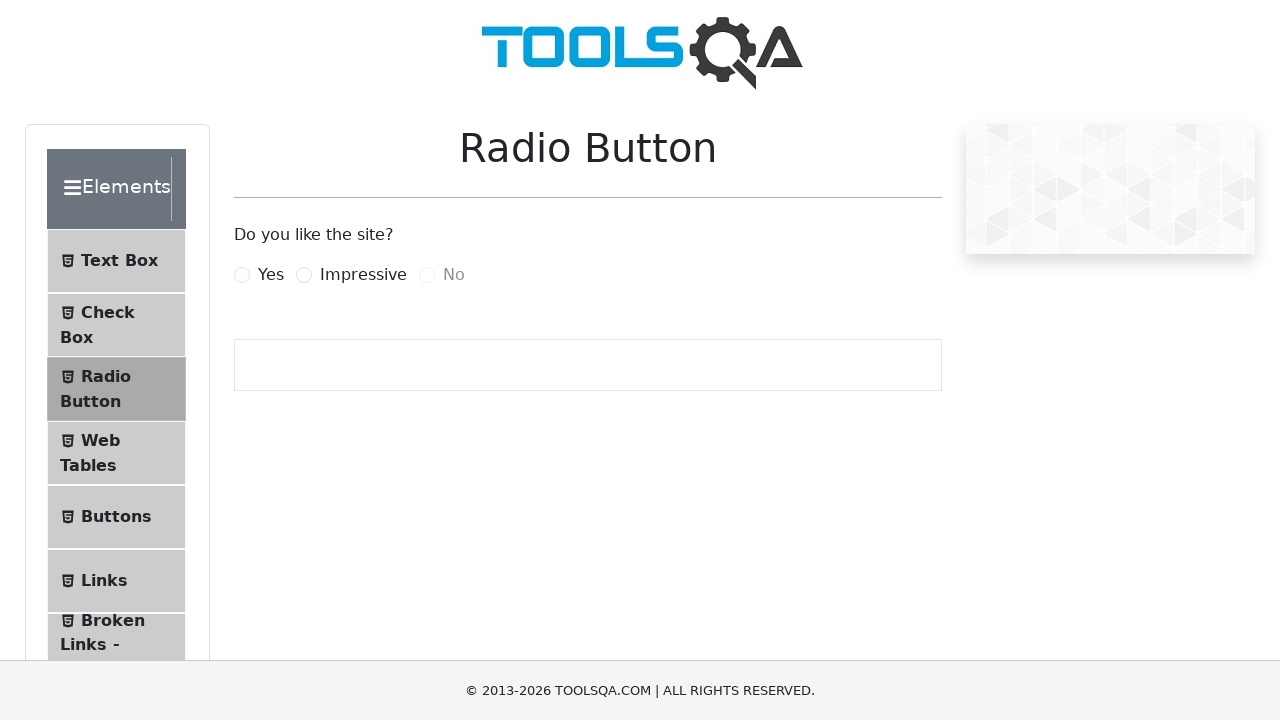